Tests iframe interaction by clicking on iframe tab, switching to an iframe, performing searches within the iframe, and switching back to default content

Starting URL: https://www.globalsqa.com/demo-site/frames-and-windows/

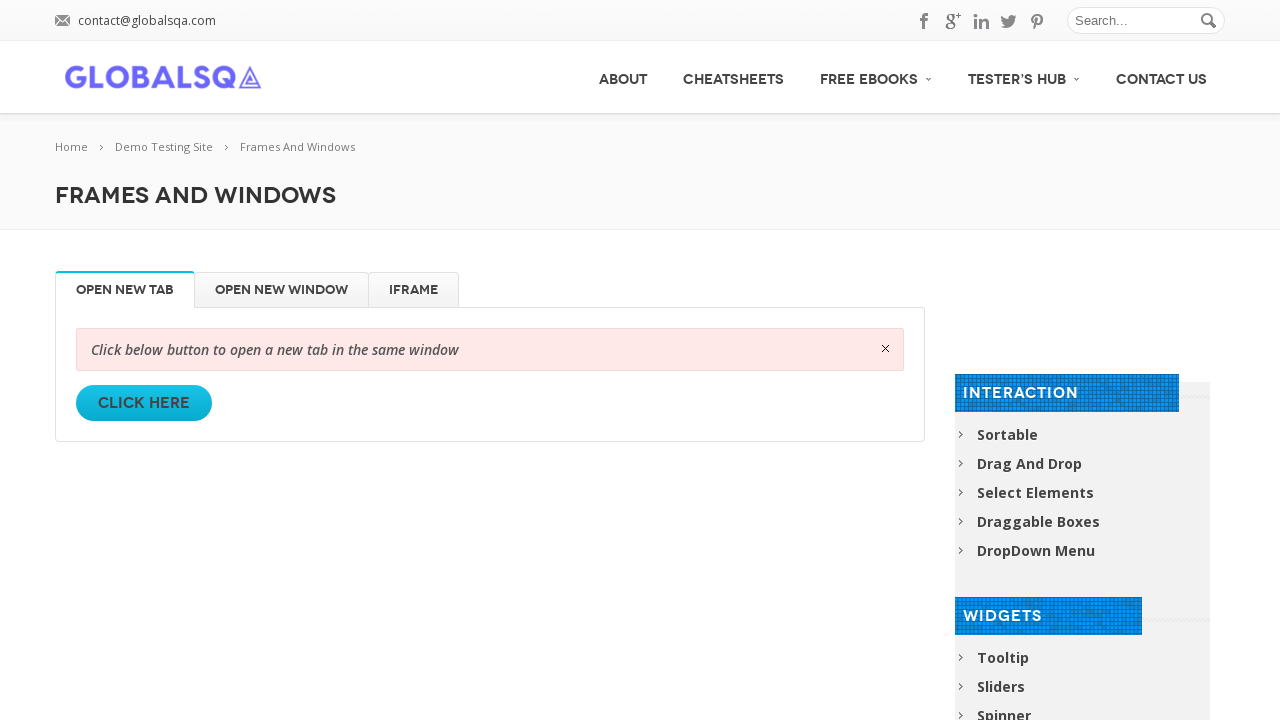

Clicked on iFrame tab at (414, 290) on #iFrame
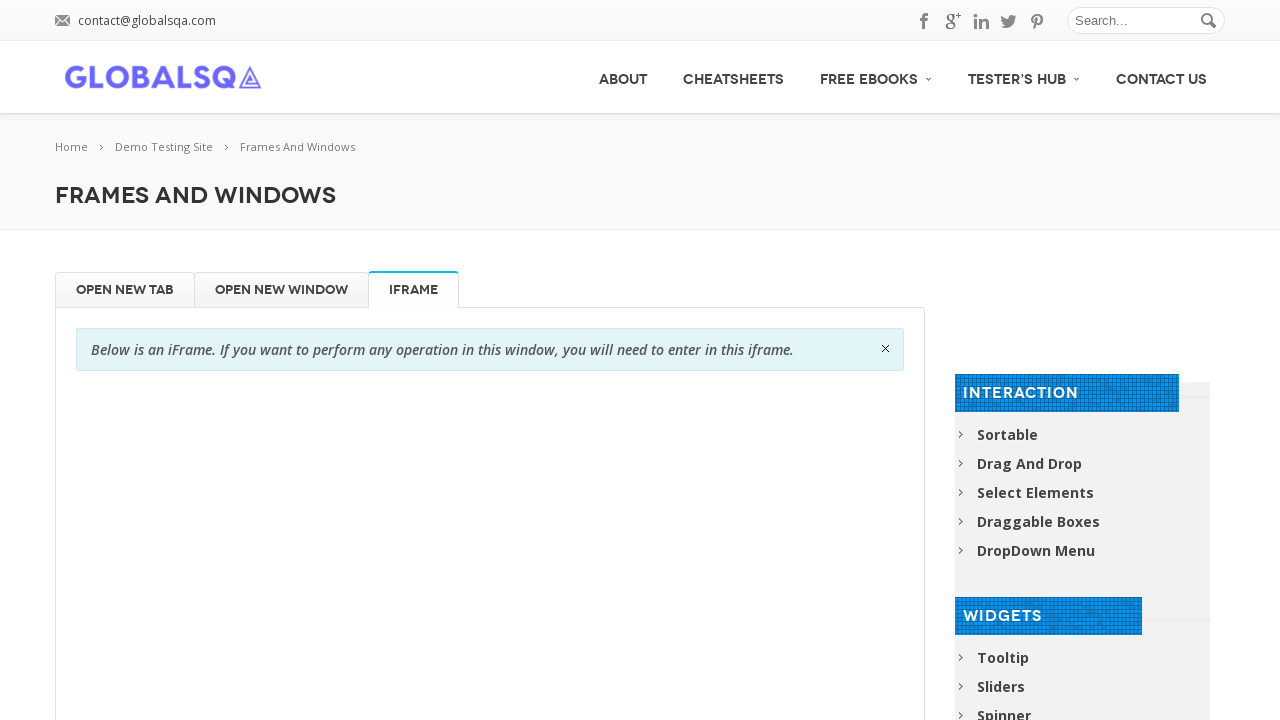

Waited for iframe content to load
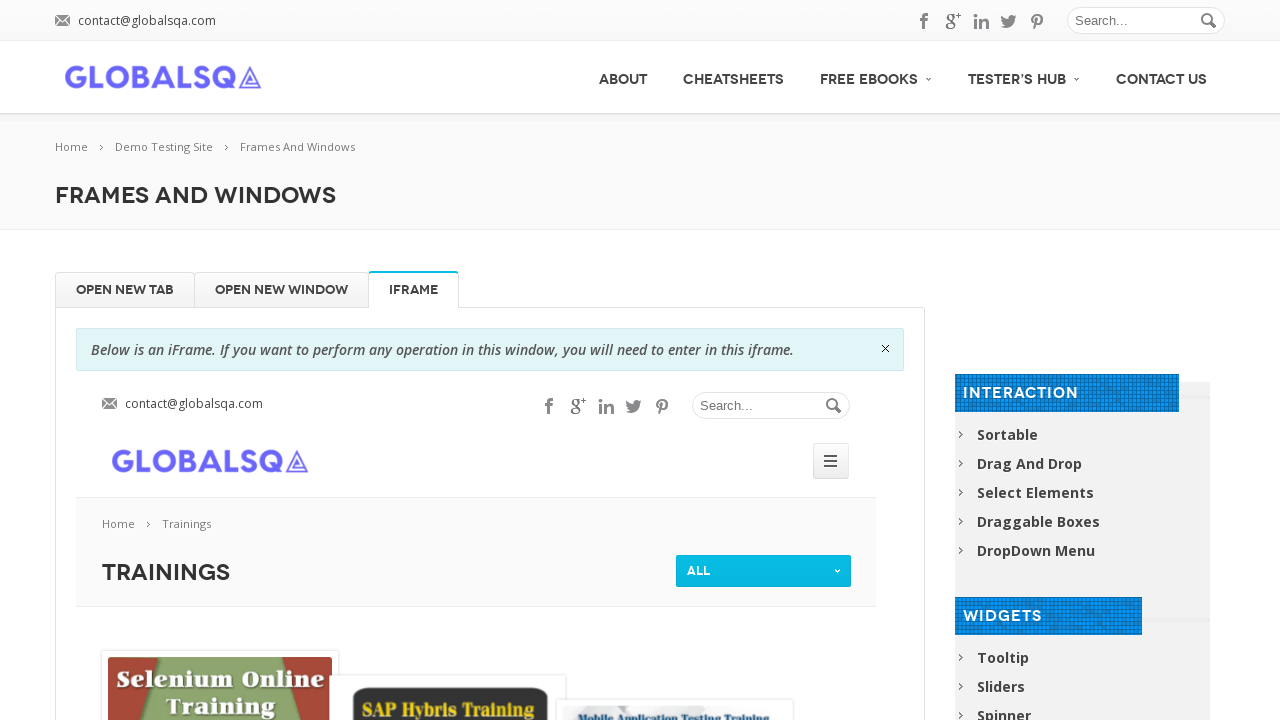

Located iframe element
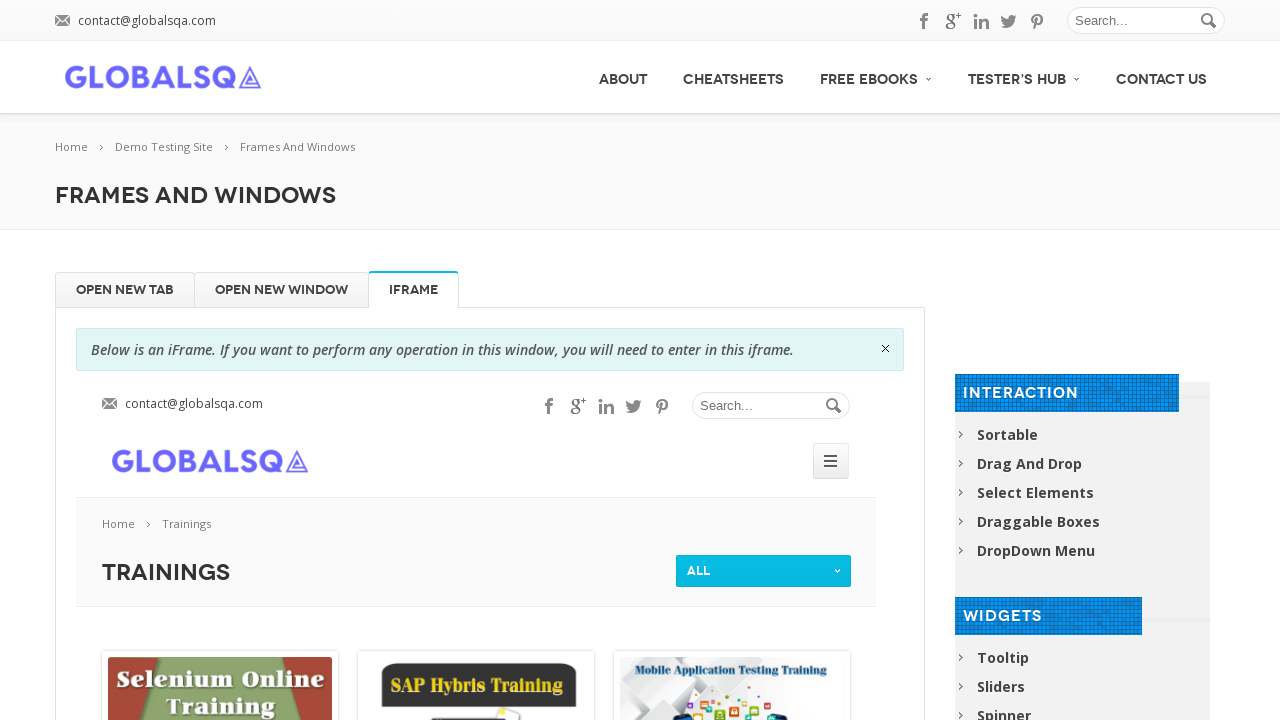

Switched to iframe content
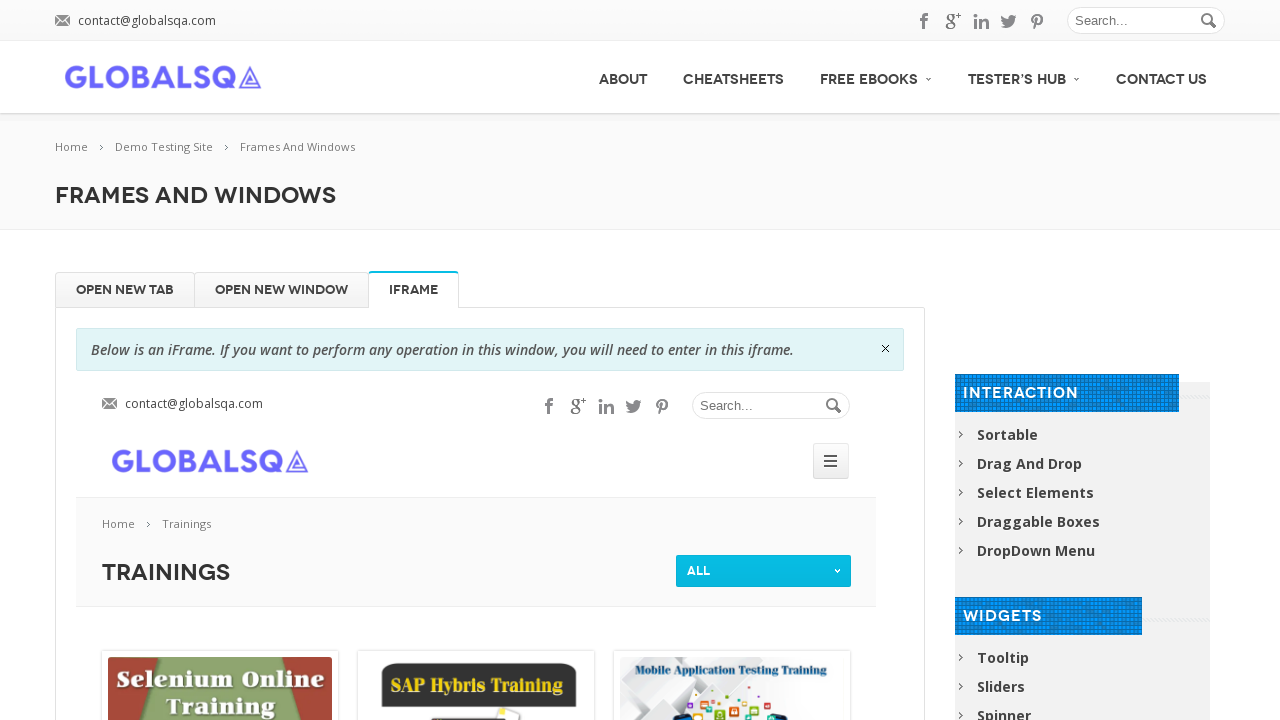

Filled search field with 'selenium' in iframe on #s
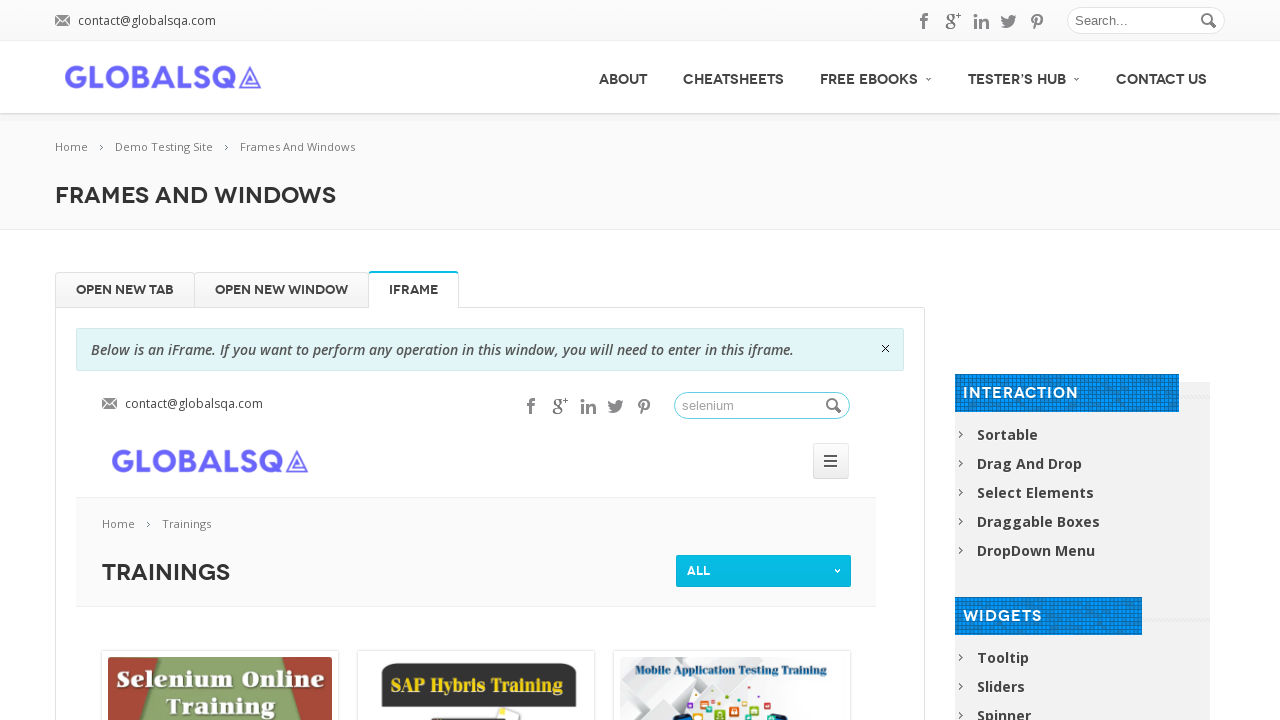

Clicked search button in iframe at (835, 406) on xpath=//input[@id='s']/preceding-sibling::button[1]
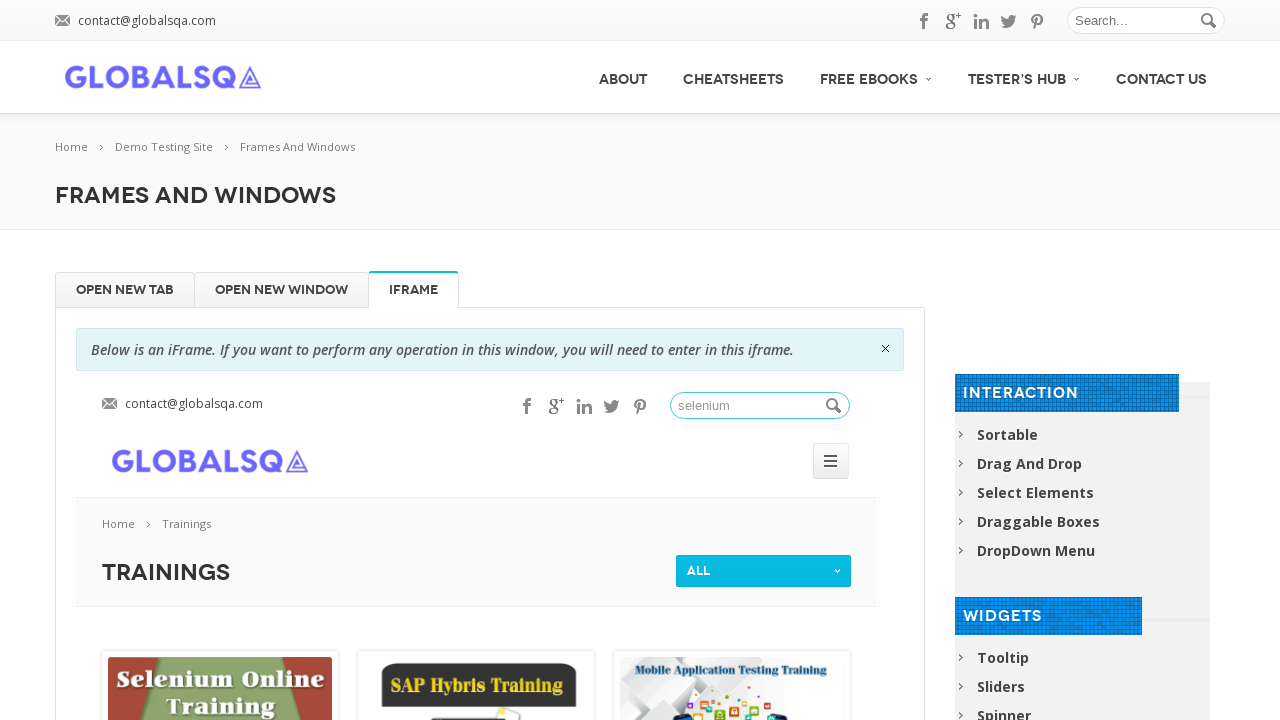

Waited for search results to load
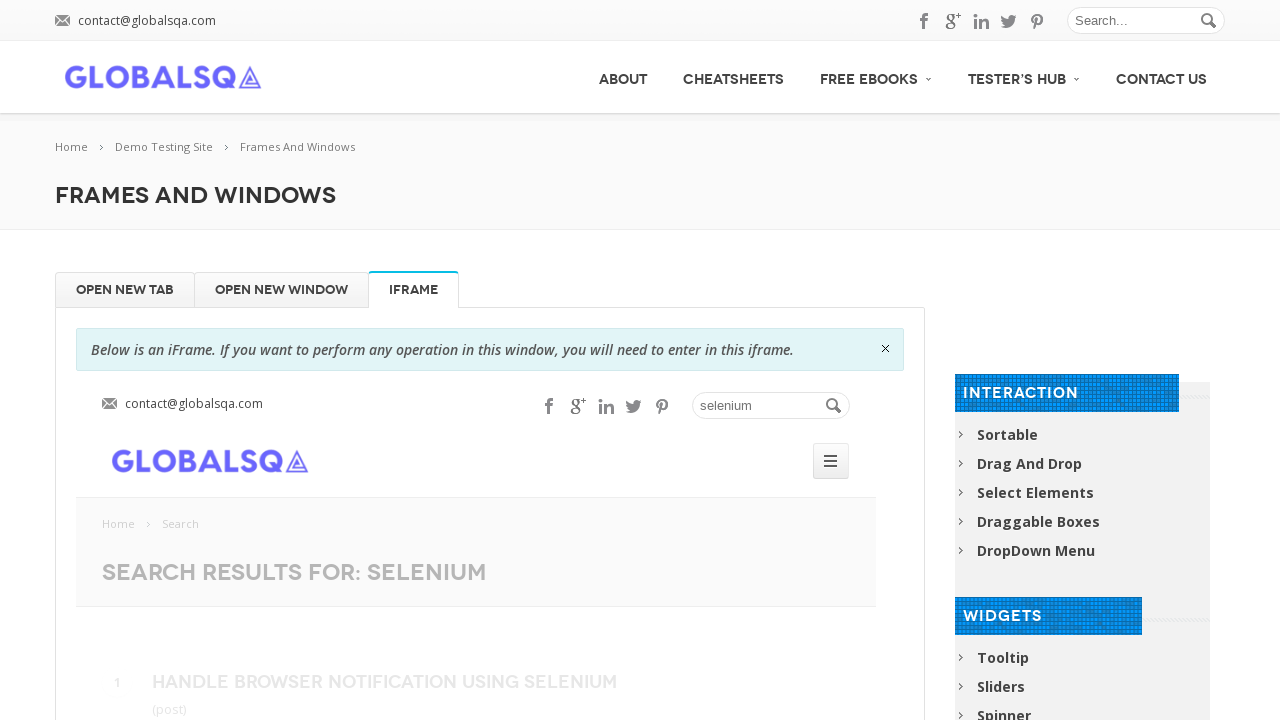

Filled search field with 'hgdhdh' in iframe on #s
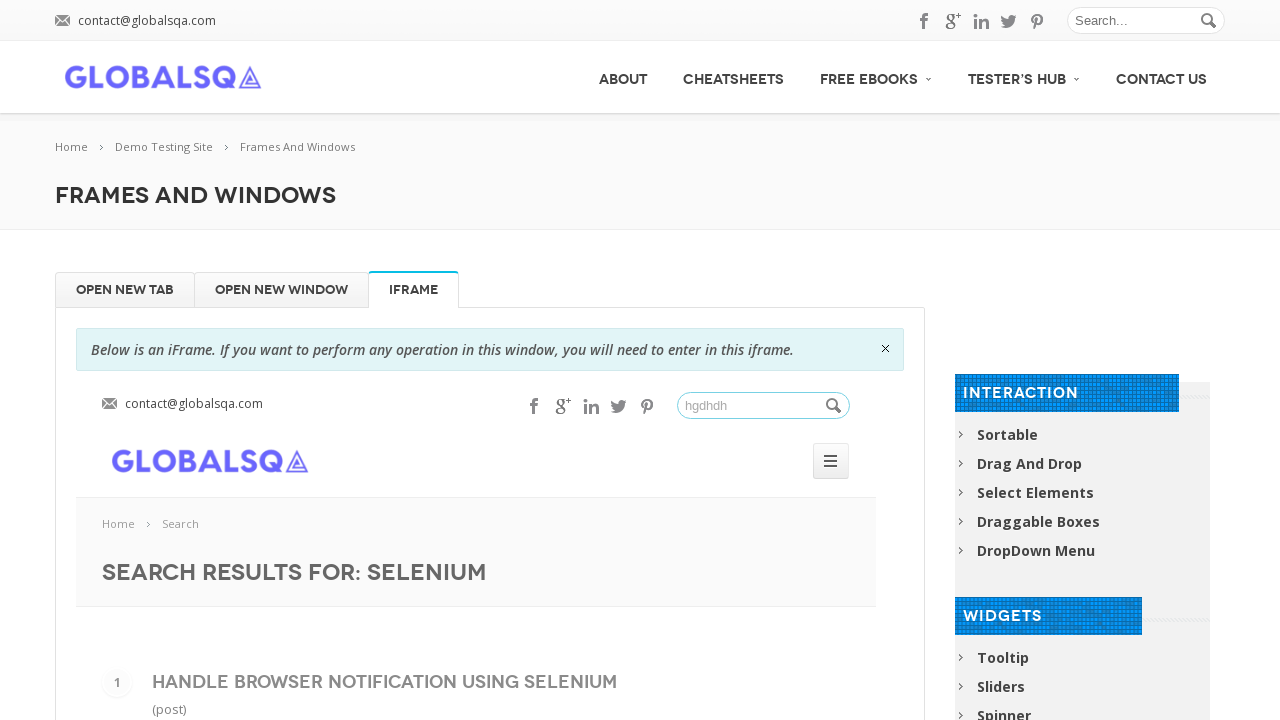

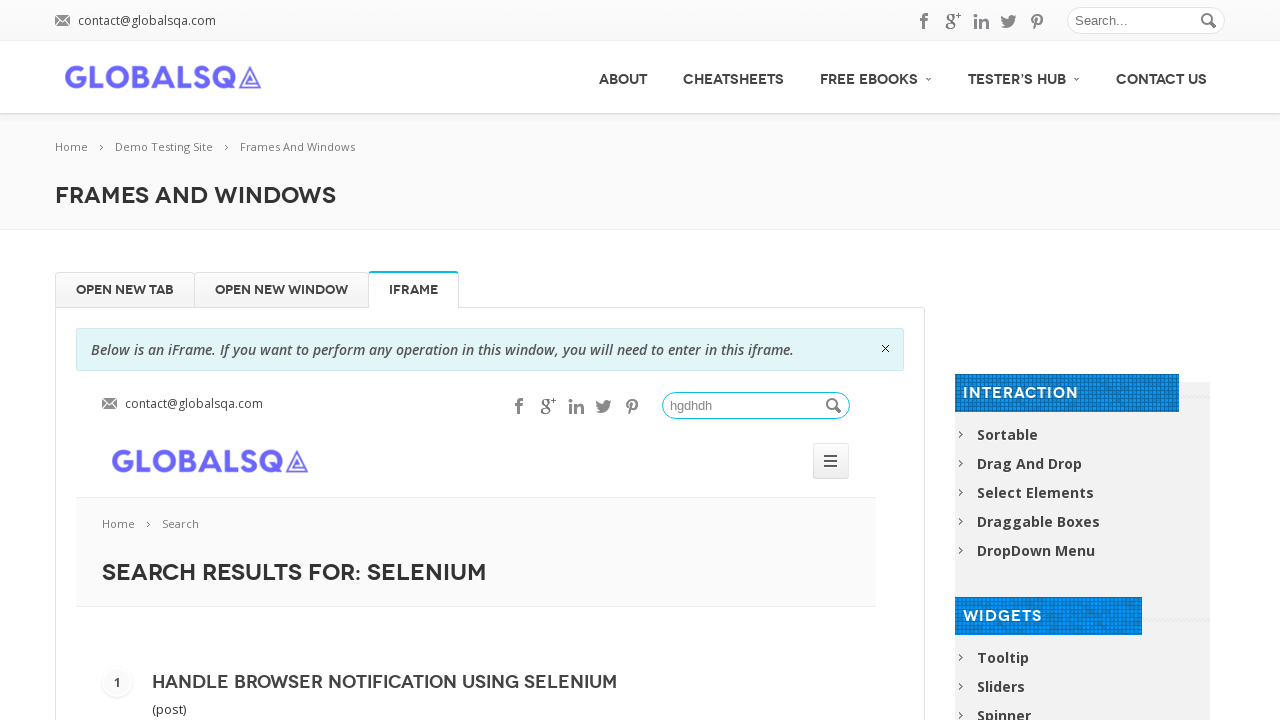